Navigates to the Actimind website and scrolls to the bottom of the page using JavaScript execution

Starting URL: https://www.actimind.com/

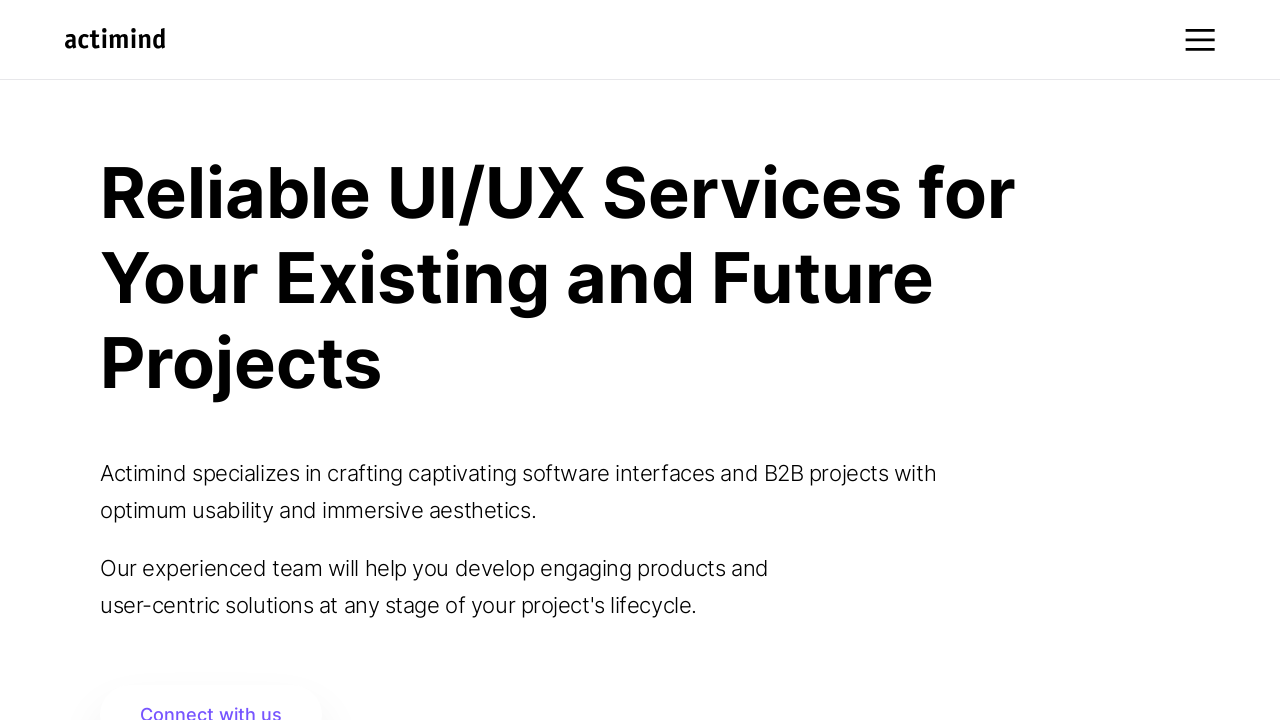

Navigated to Actimind website
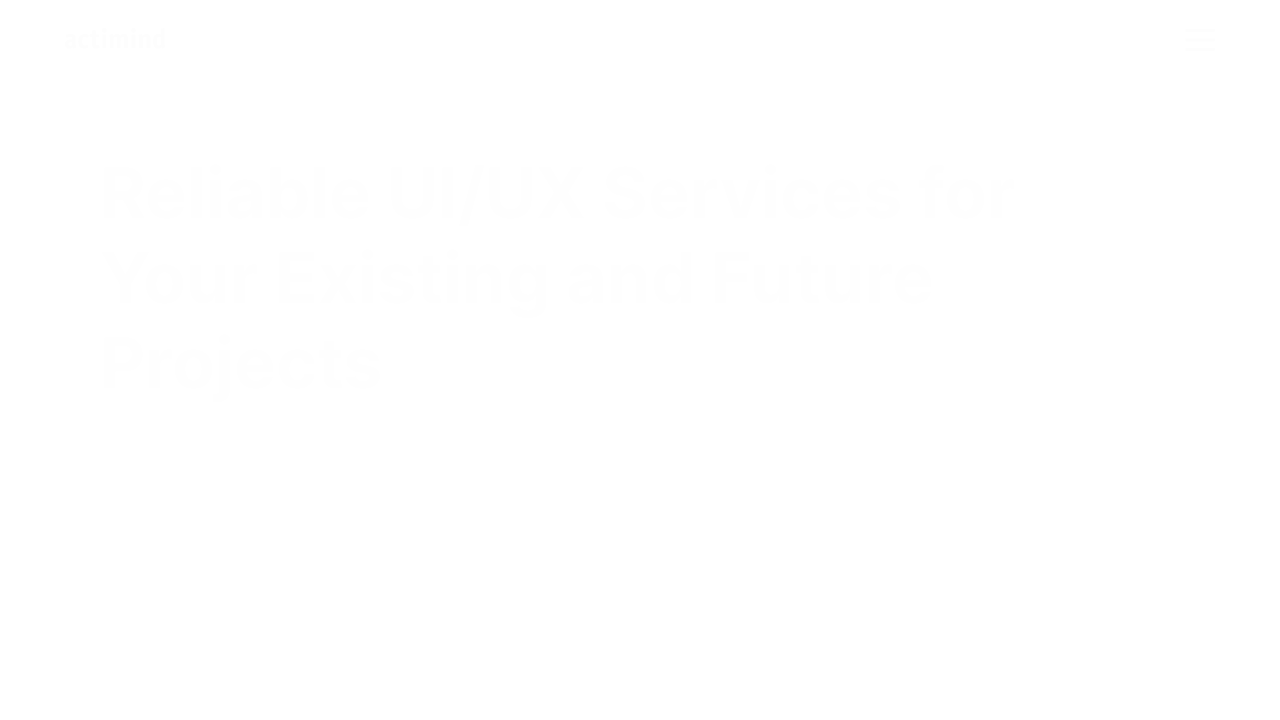

Scrolled to the bottom of the page using JavaScript
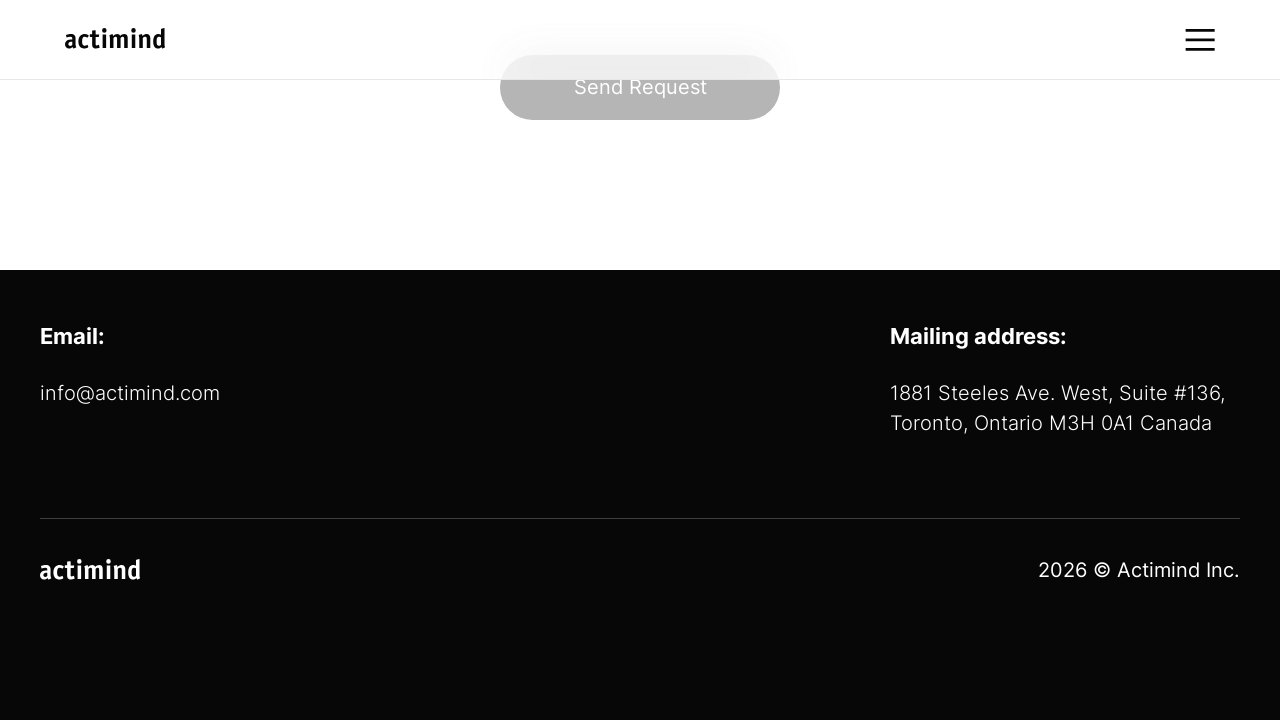

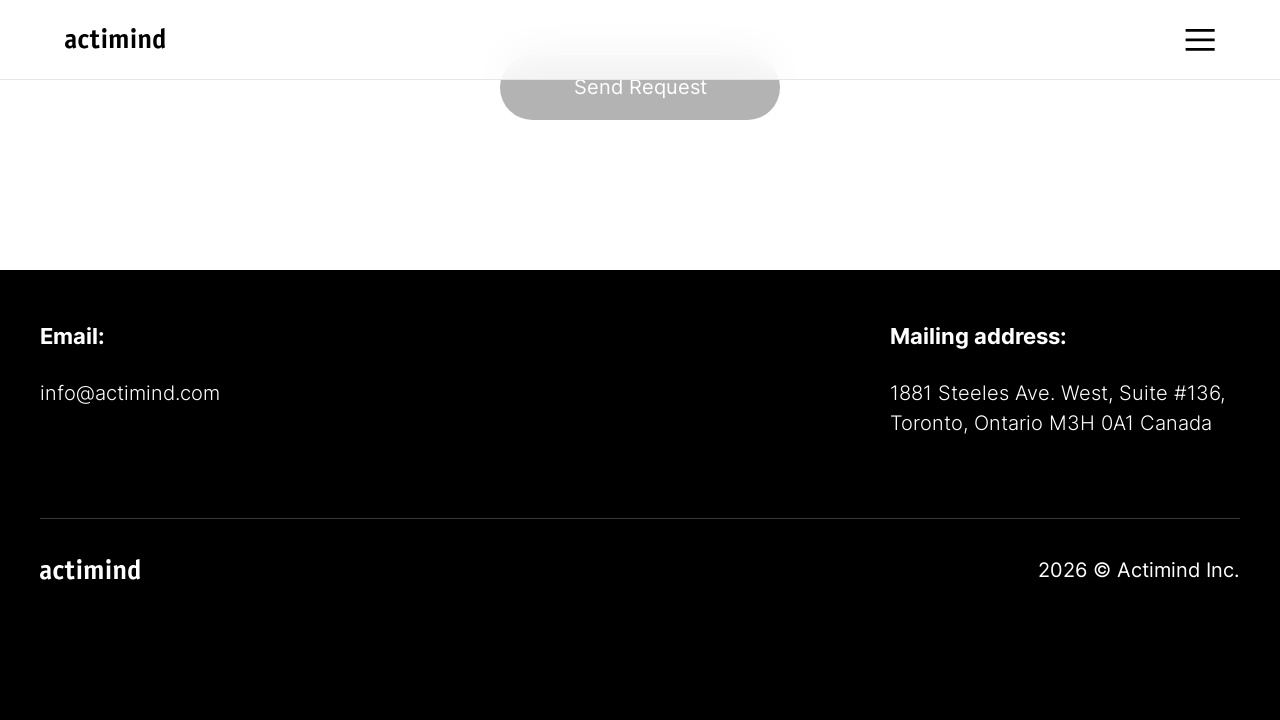